Tests web table checkbox interaction by selecting checkboxes for specific employees (Joe.Root and John.Smith) using XPath to locate the checkbox elements relative to the employee name links.

Starting URL: https://selectorshub.com/xpath-practice-page/

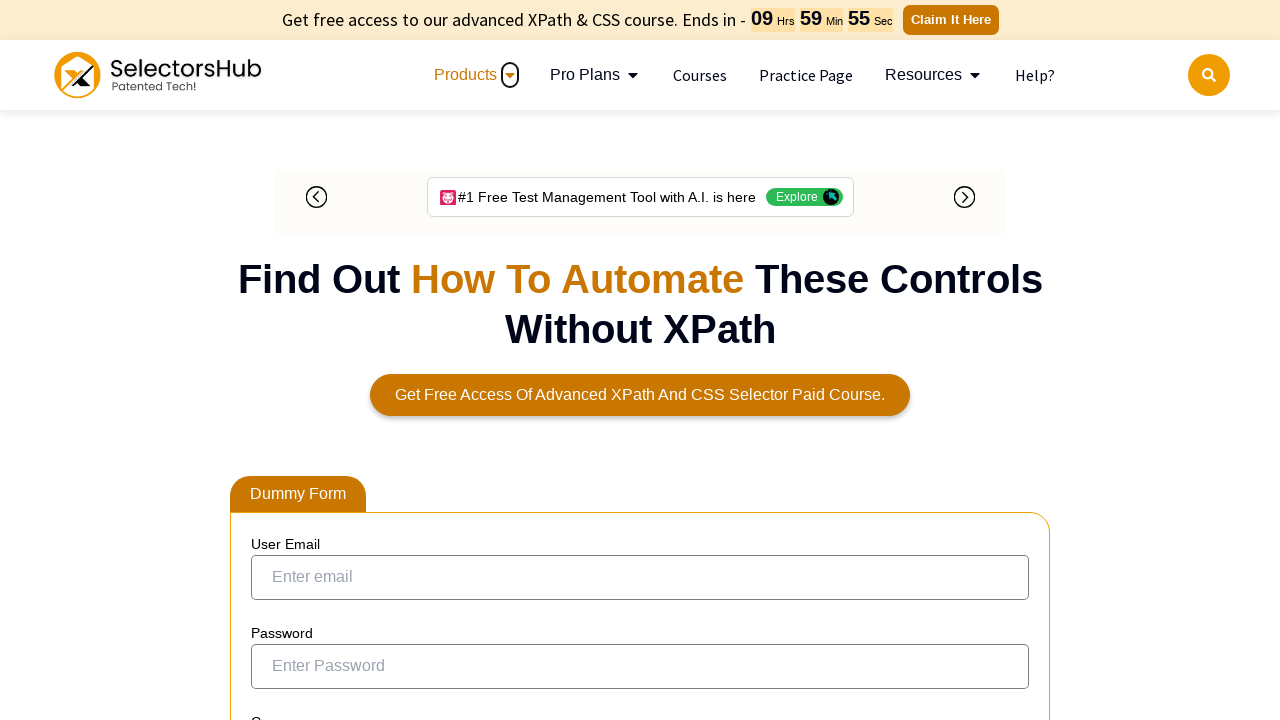

Clicked checkbox for employee Joe.Root at (274, 353) on xpath=//a[text()='Joe.Root']/parent::td/preceding-sibling::td/child::input
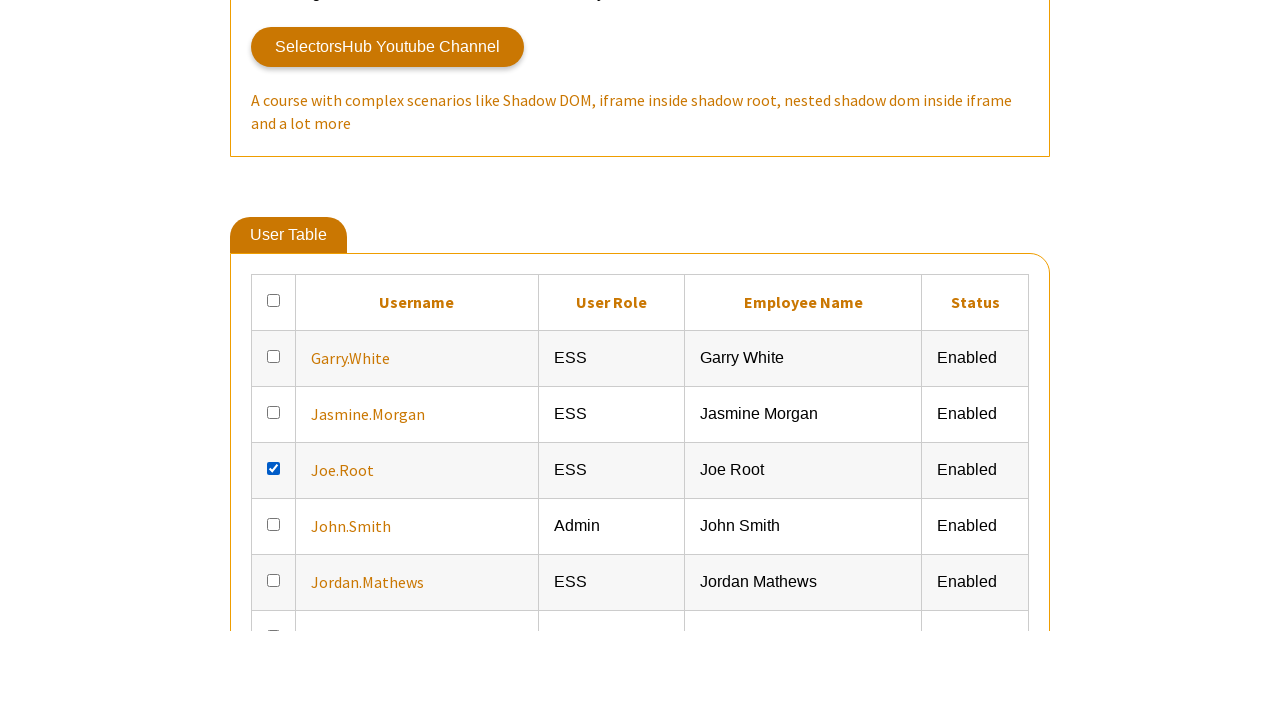

Clicked checkbox for employee John.Smith at (274, 360) on xpath=//a[text()='John.Smith']/parent::td/preceding-sibling::td/child::input
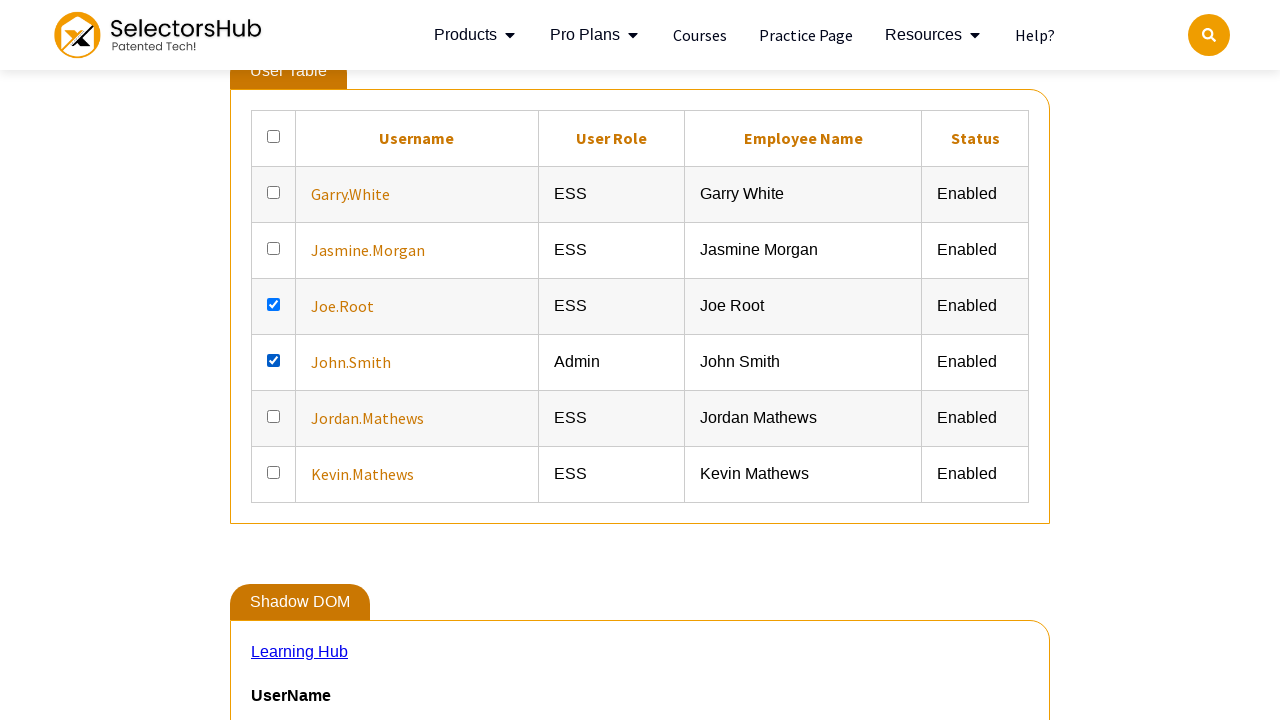

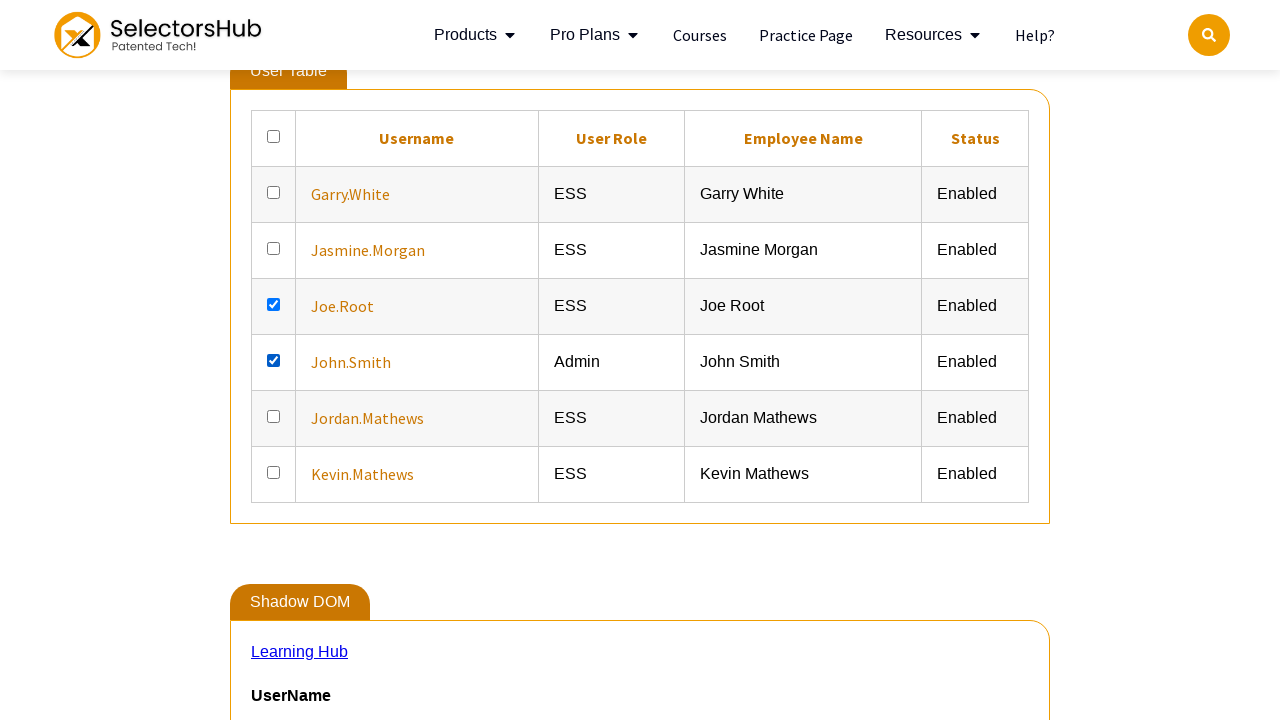